Tests filling out the text box form with name, email, current address and permanent address, then submits and verifies the output.

Starting URL: https://demoqa.com/text-box

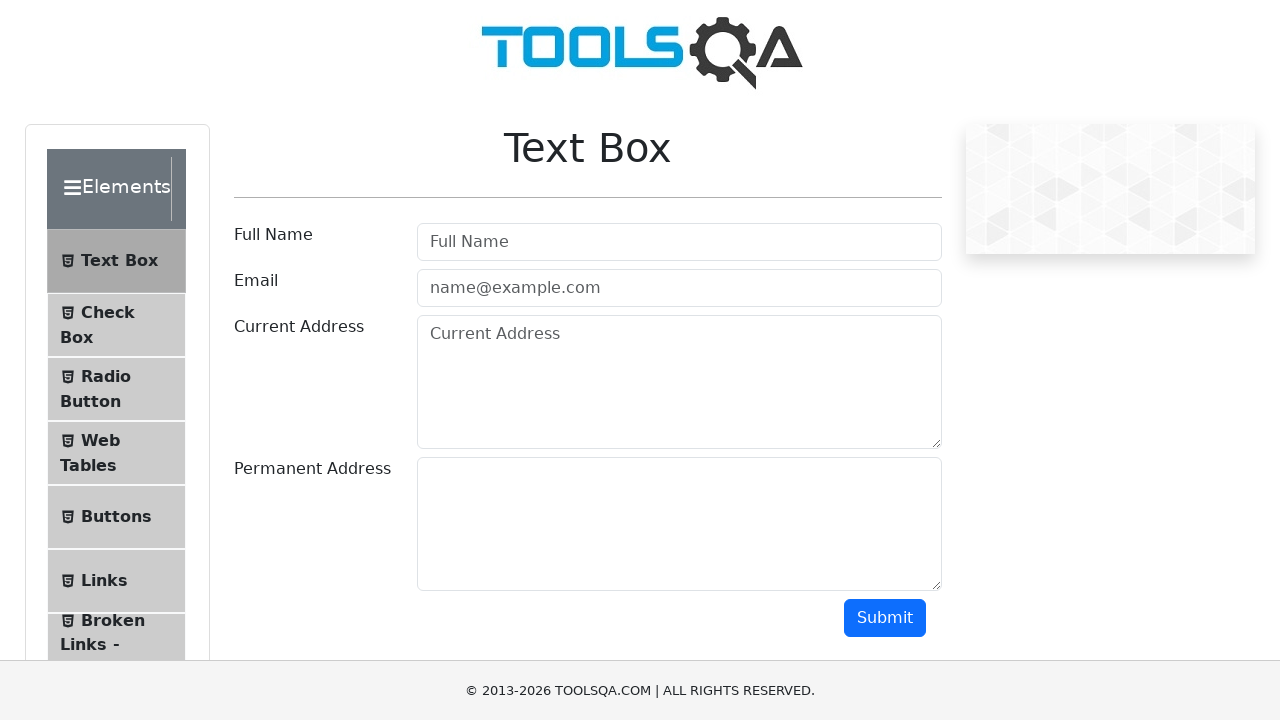

Filled name field with 'John Smith' on #userName
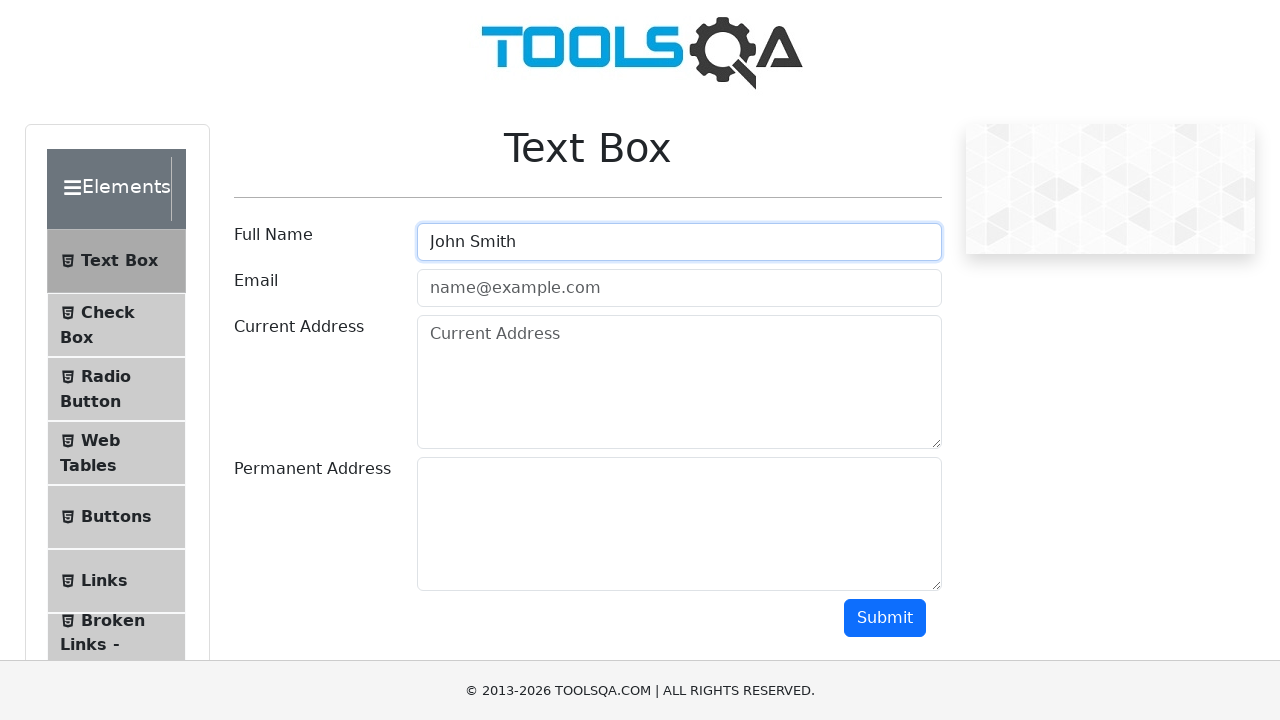

Filled email field with 'johnsmith@example.com' on #userEmail
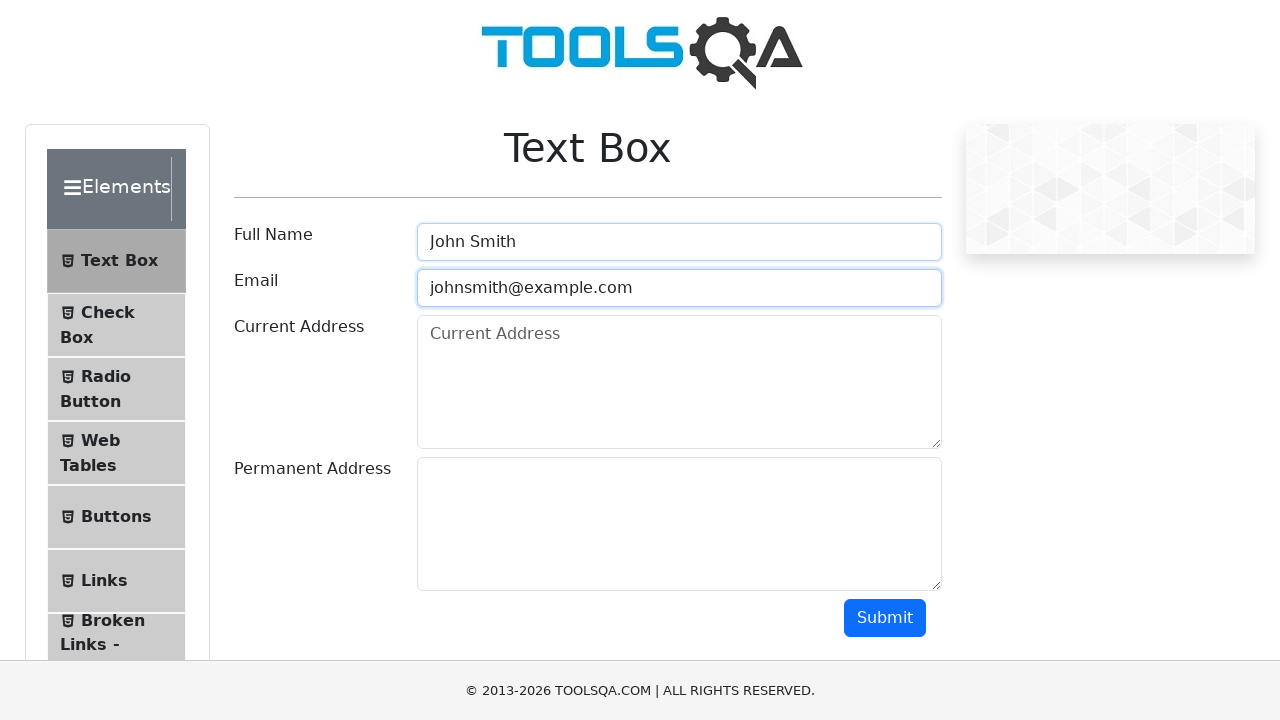

Filled current address field with '123 Main Street, New York' on #currentAddress
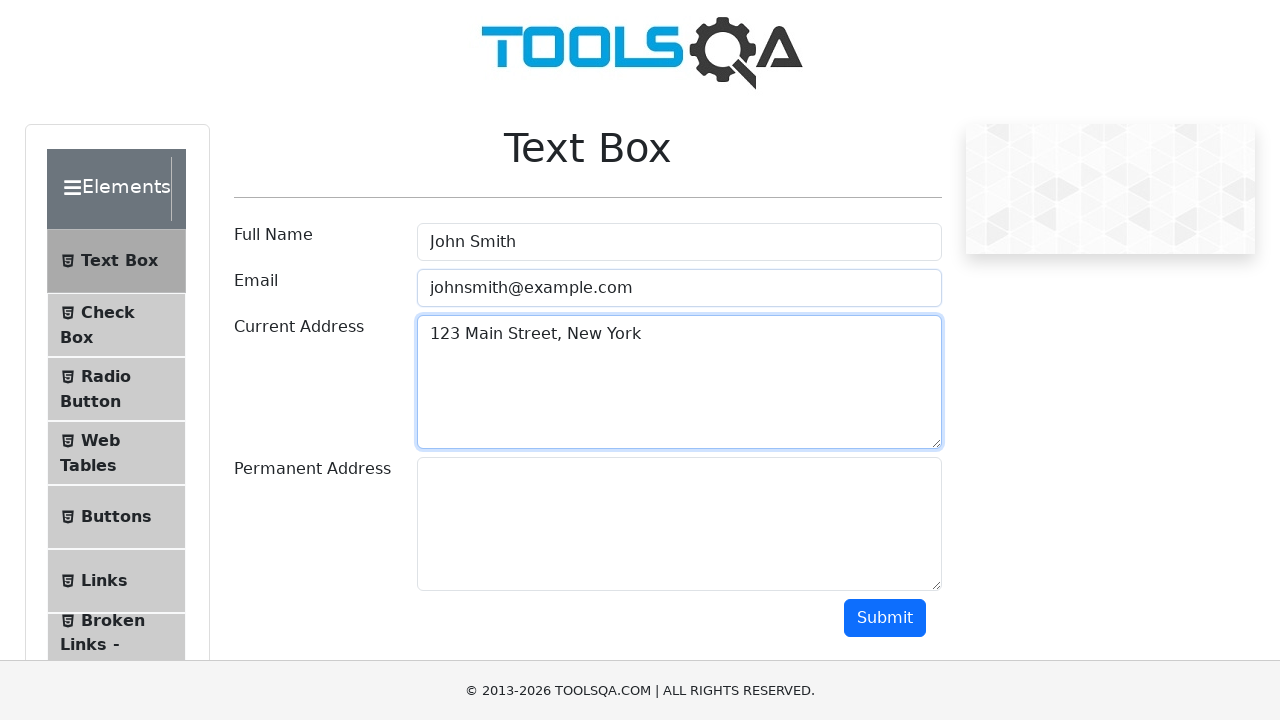

Filled permanent address field with '456 Oak Avenue, Los Angeles' on #permanentAddress
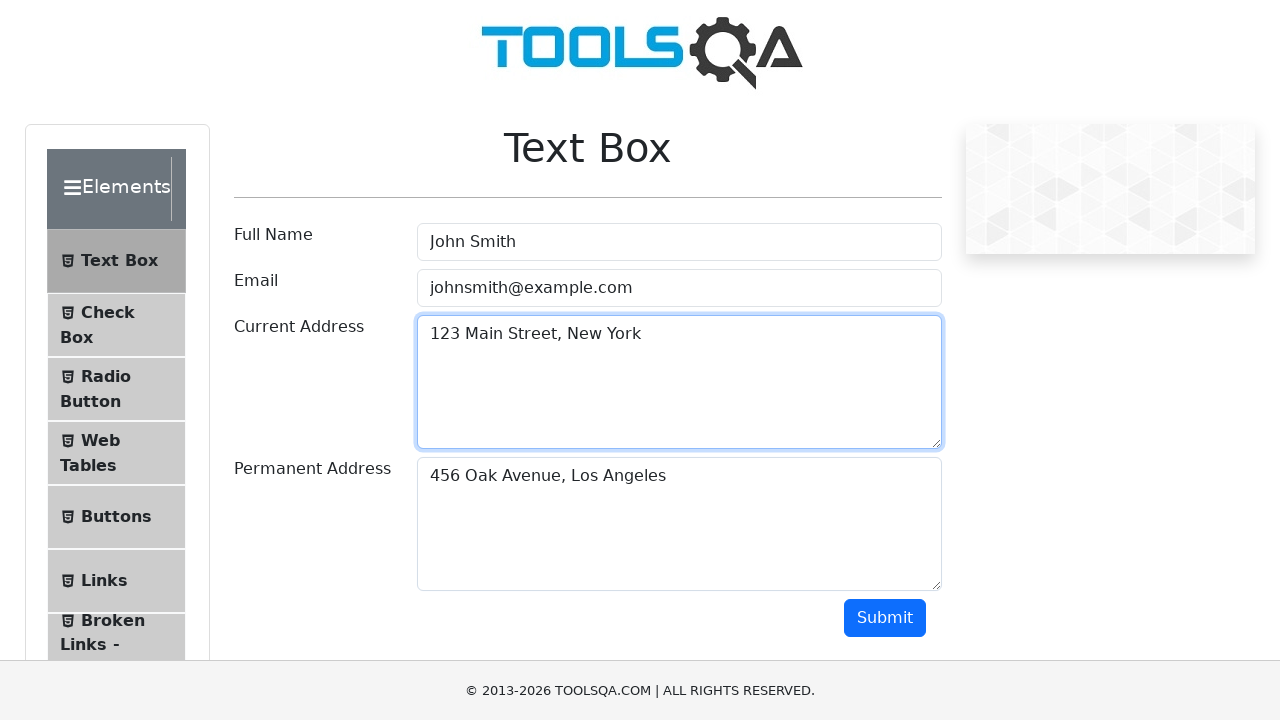

Clicked submit button to submit the form at (885, 618) on #submit
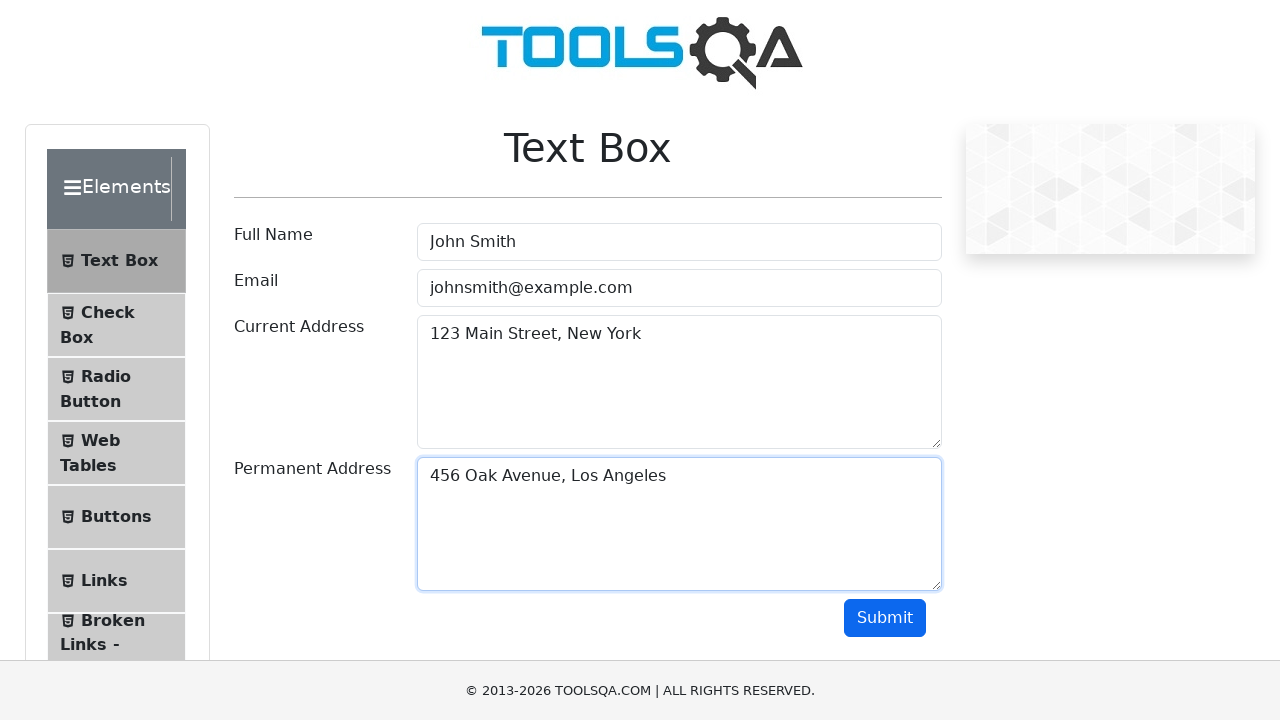

Output section loaded after form submission
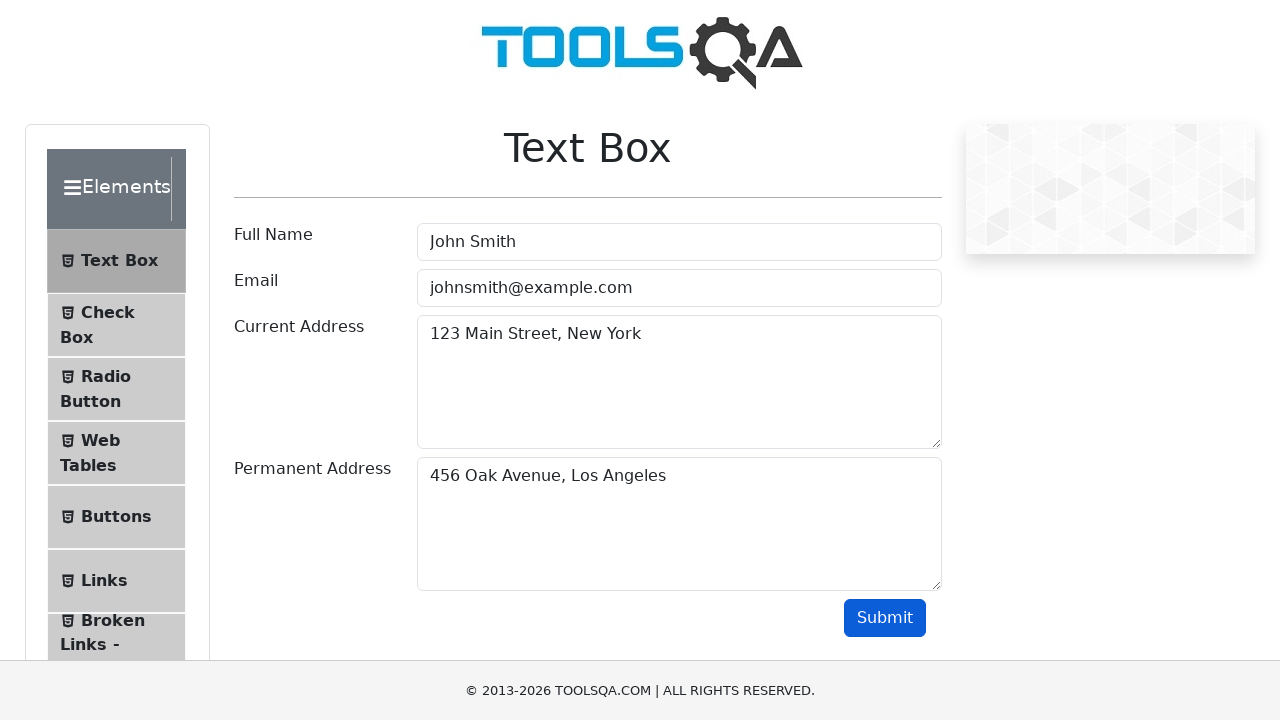

Verified that 'John Smith' appears in the name output
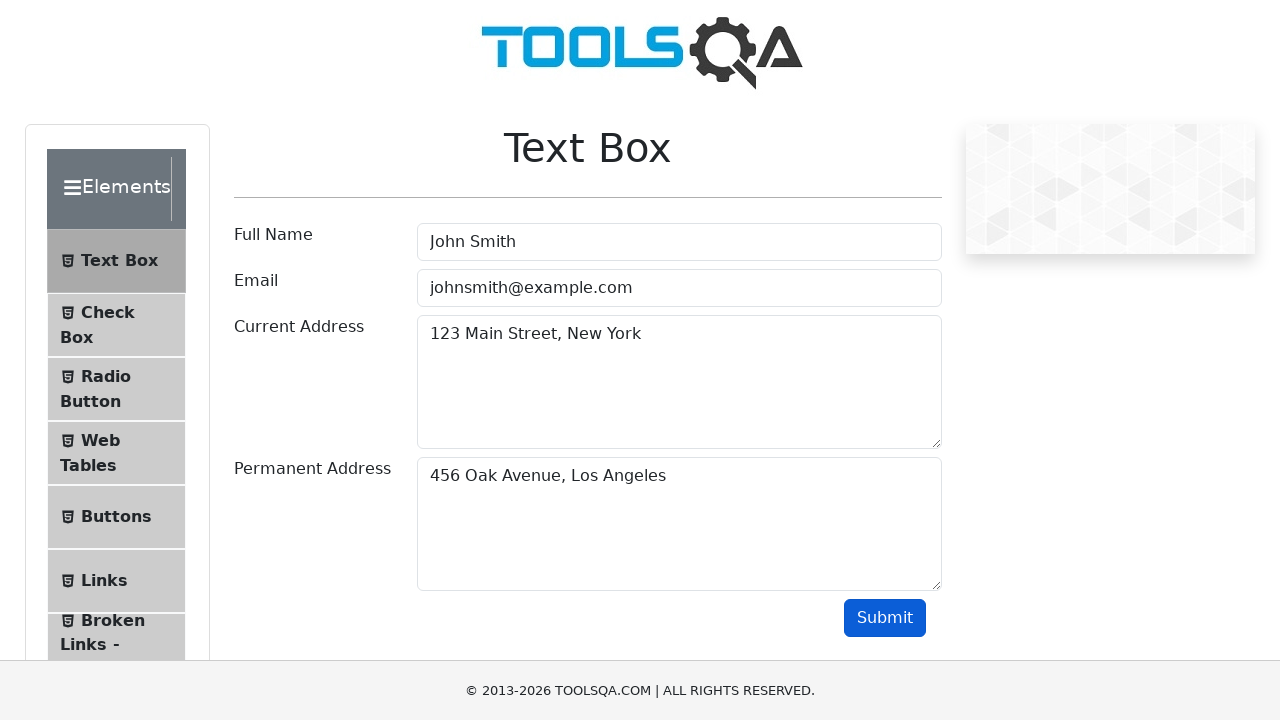

Verified that 'johnsmith@example.com' appears in the email output
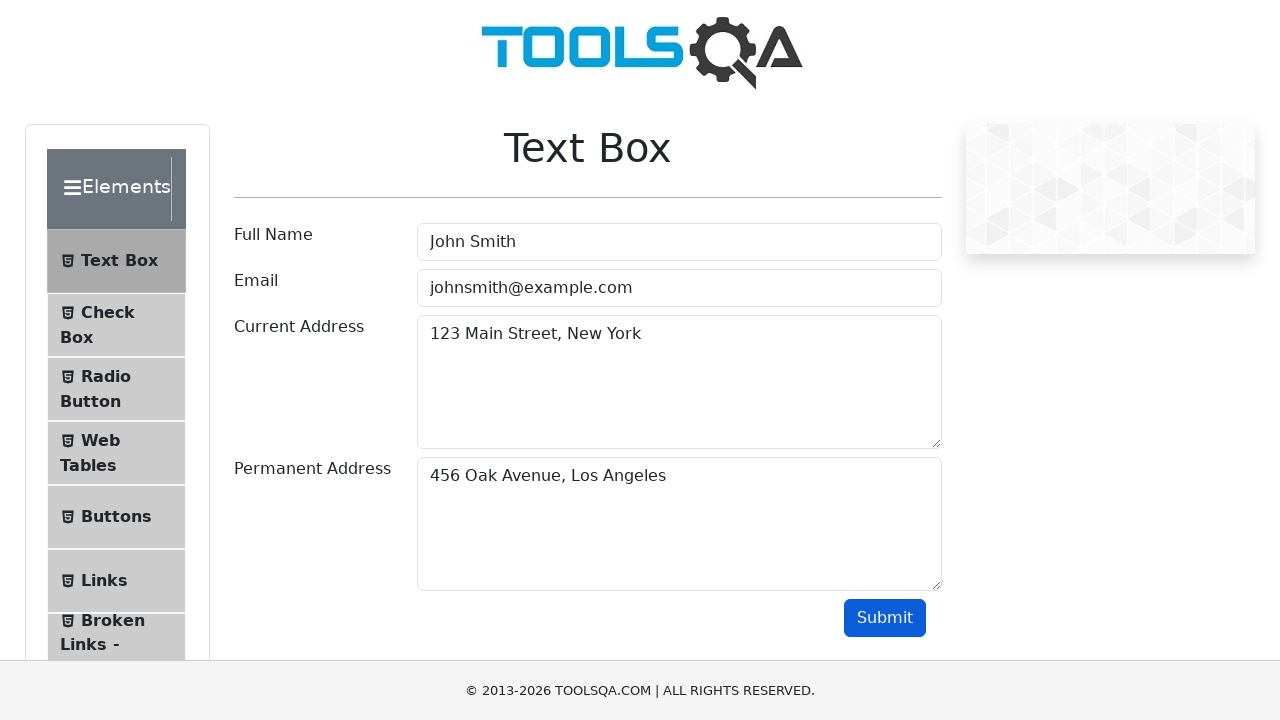

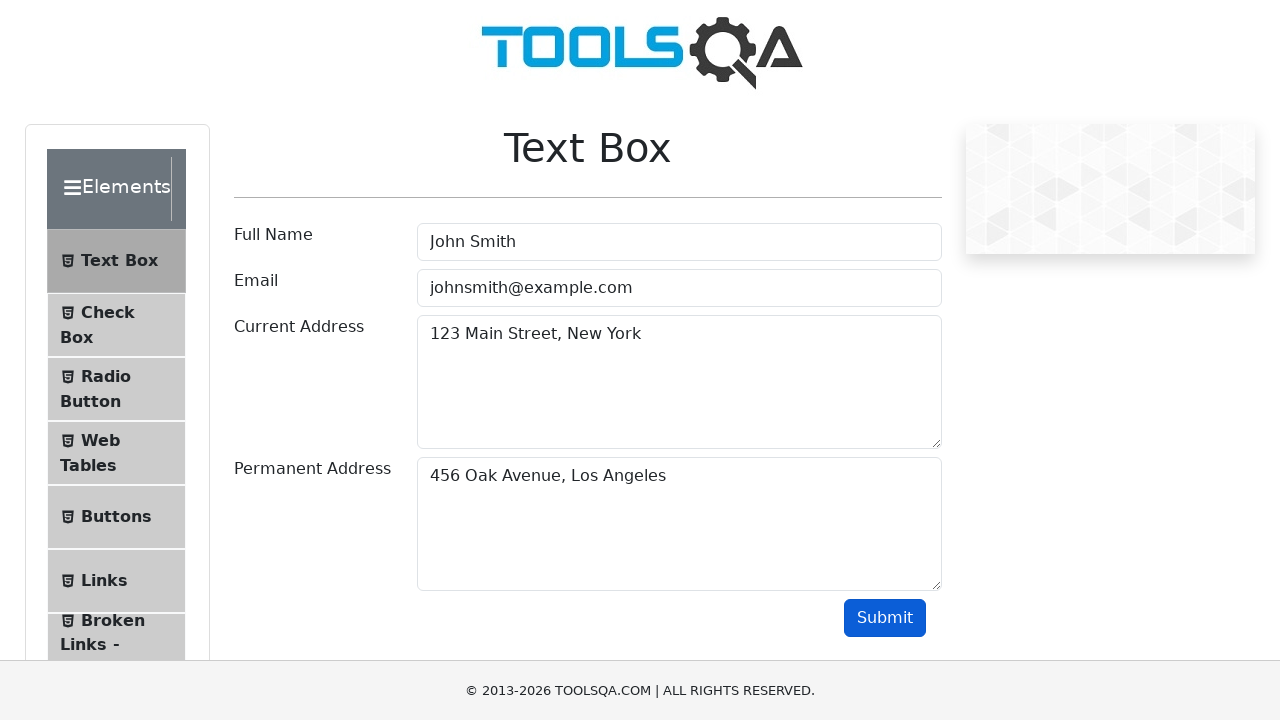